Selects 'Both' from the preferred interface dropdown

Starting URL: https://devexpress.github.io/testcafe/example/

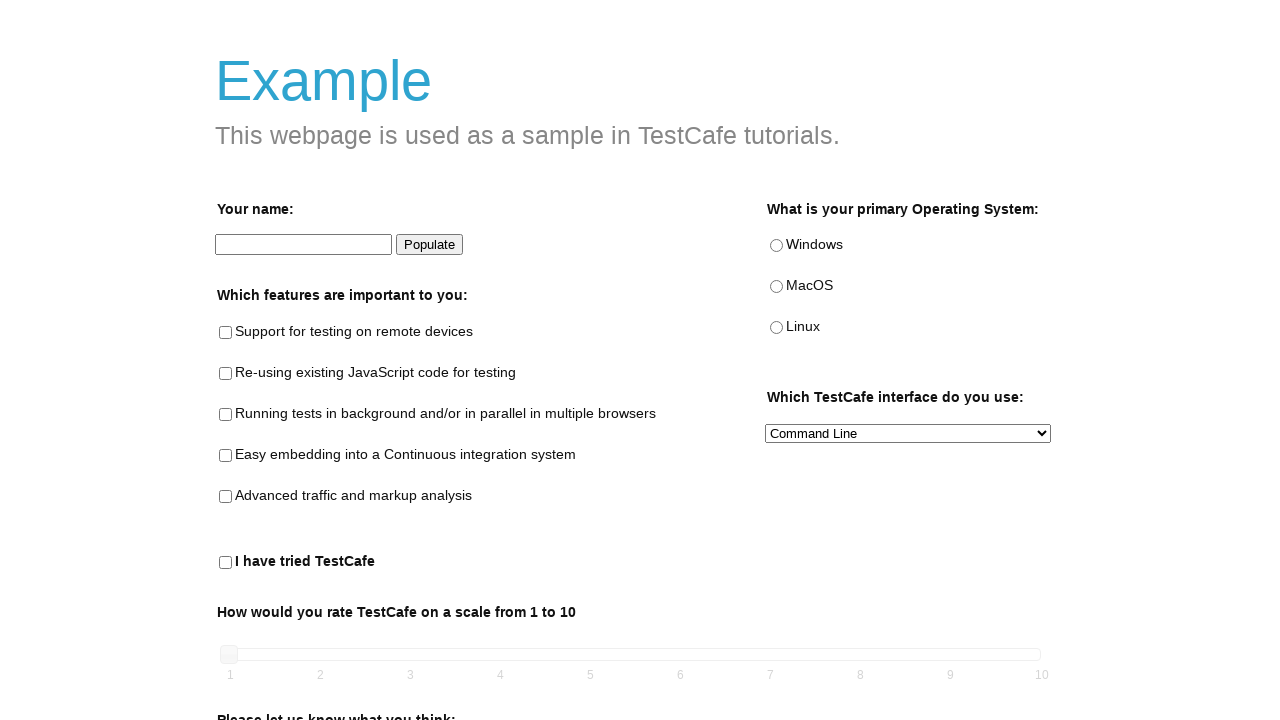

Navigated to TestCafe example page
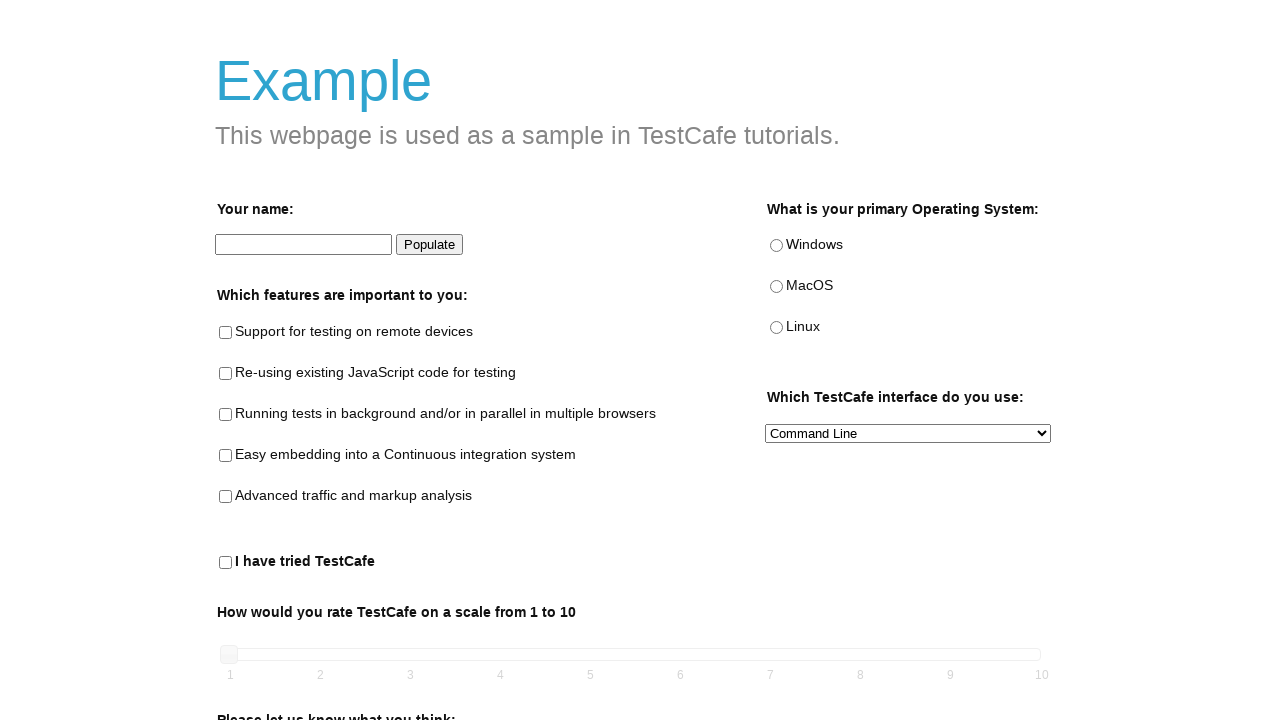

Selected 'Both' from the preferred interface dropdown on internal:testid=[data-testid="preferred-interface-select"s]
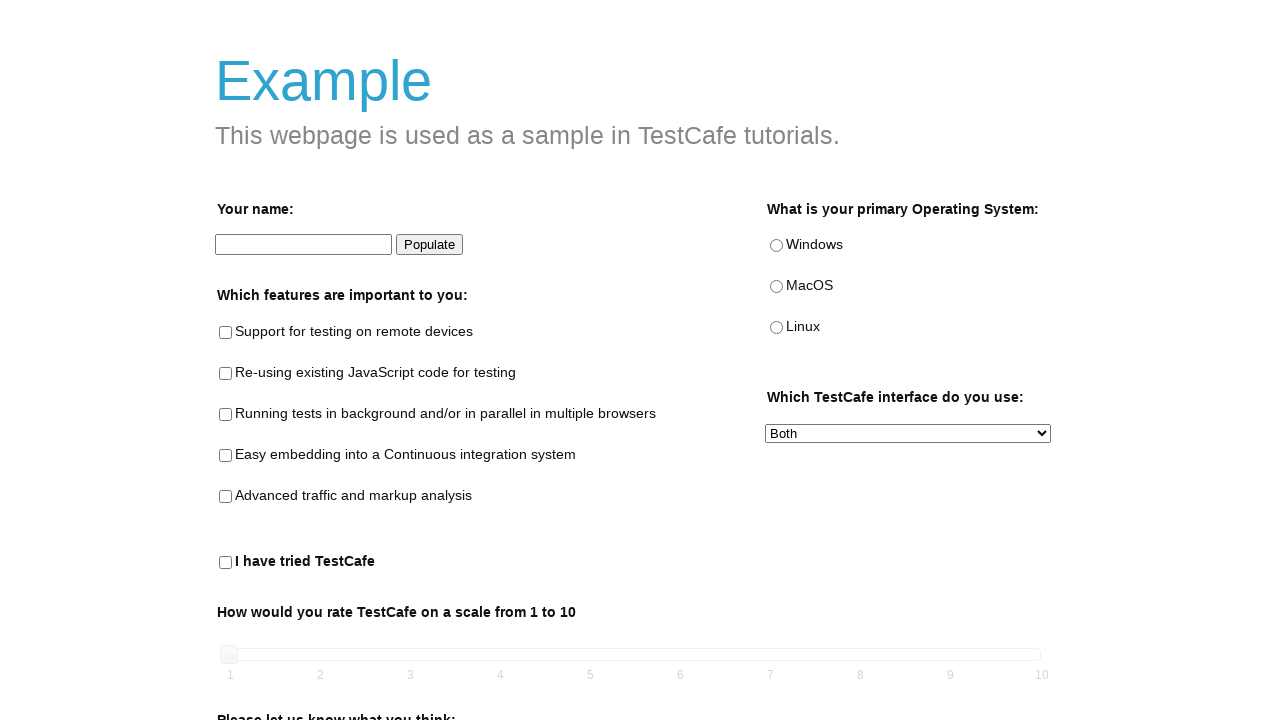

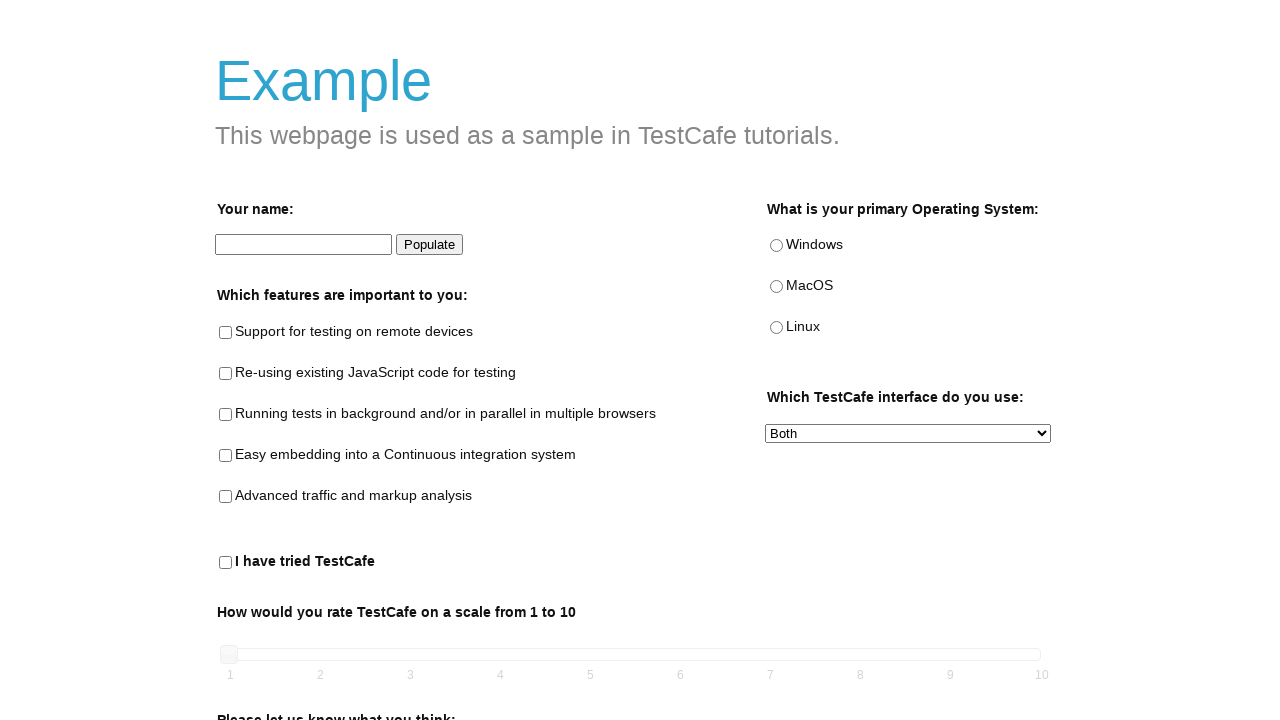